Tests the program search filtering functionality at Middle Tennessee State University by selecting "On Ground" from the delivery mode dropdown and verifying that program listings are displayed.

Starting URL: https://www.mtsu.edu/search-program/

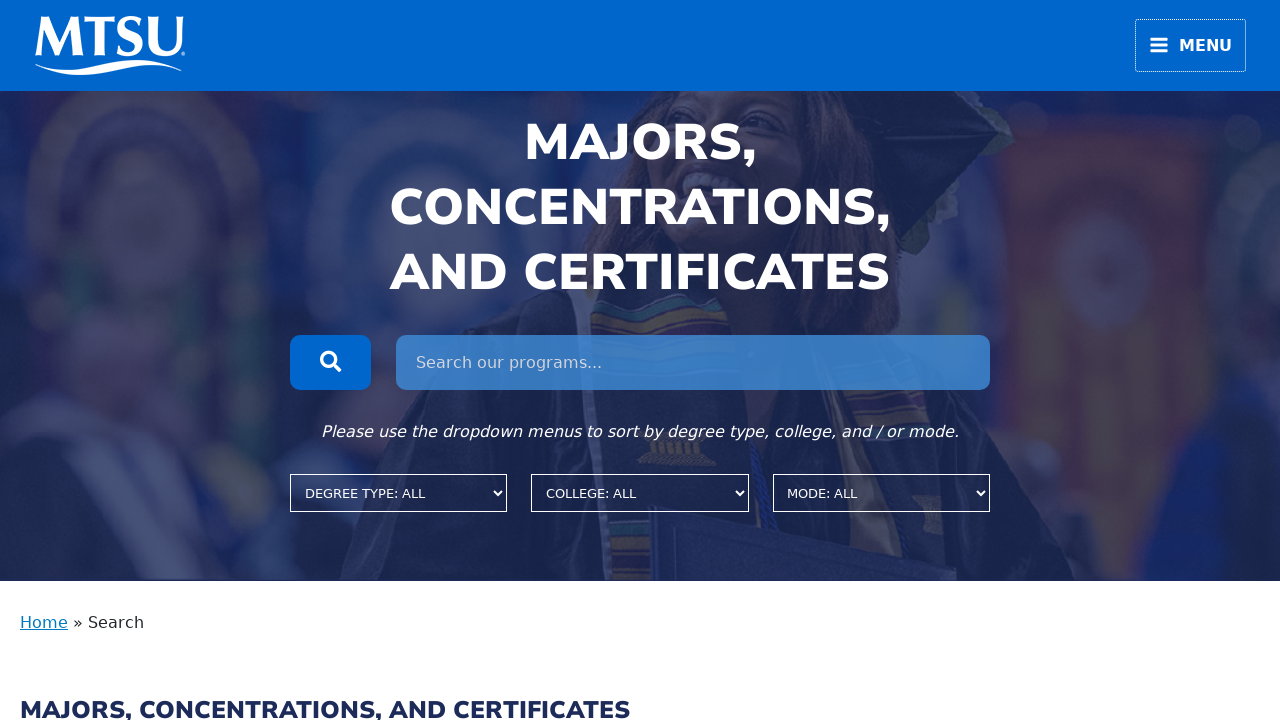

Selected 'On Ground' from the delivery mode dropdown on xpath=/html/body/div[1]/div/div/div/main/article/div/div[1]/div/div/div/div[2]/d
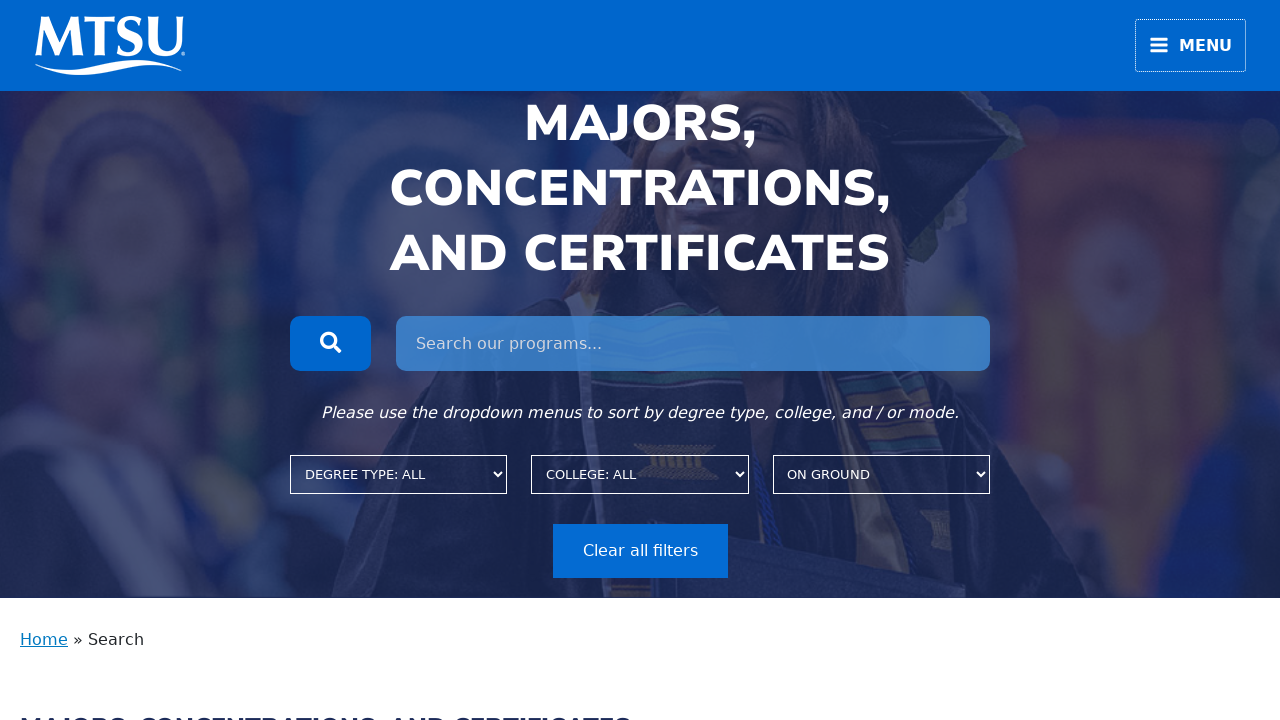

Waited 3 seconds for filtered results to load
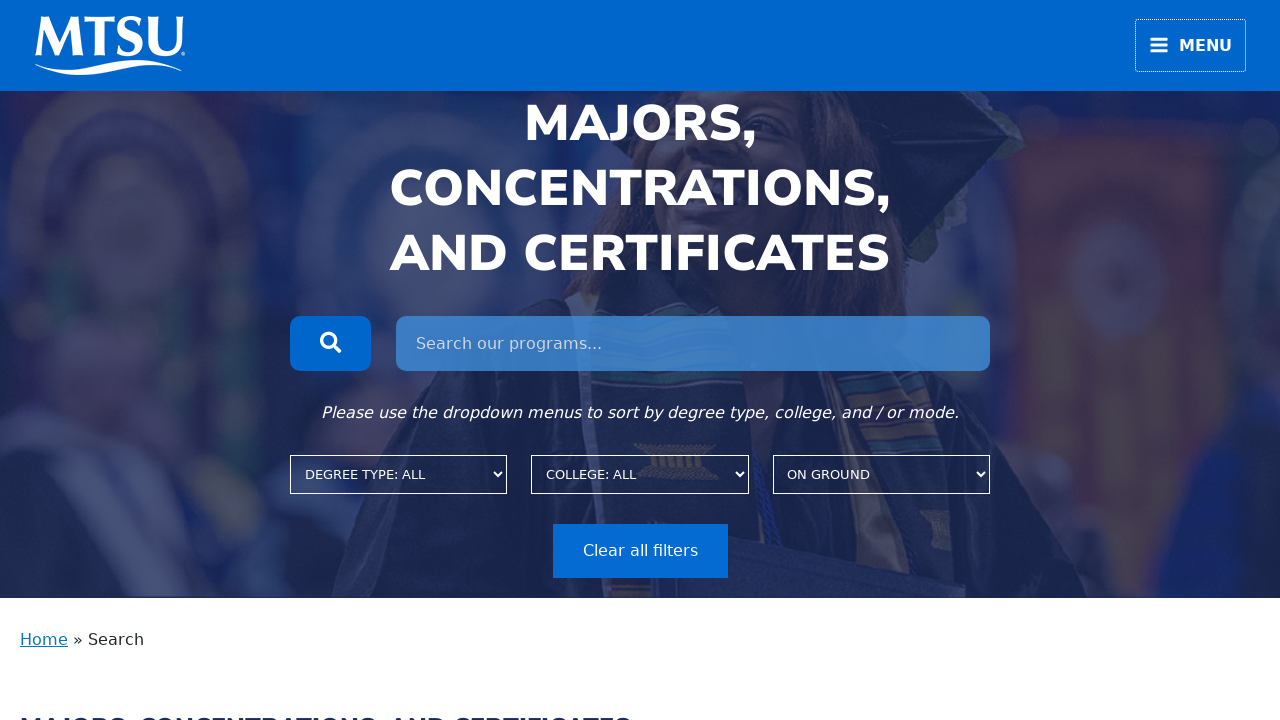

Program listings loaded and verified
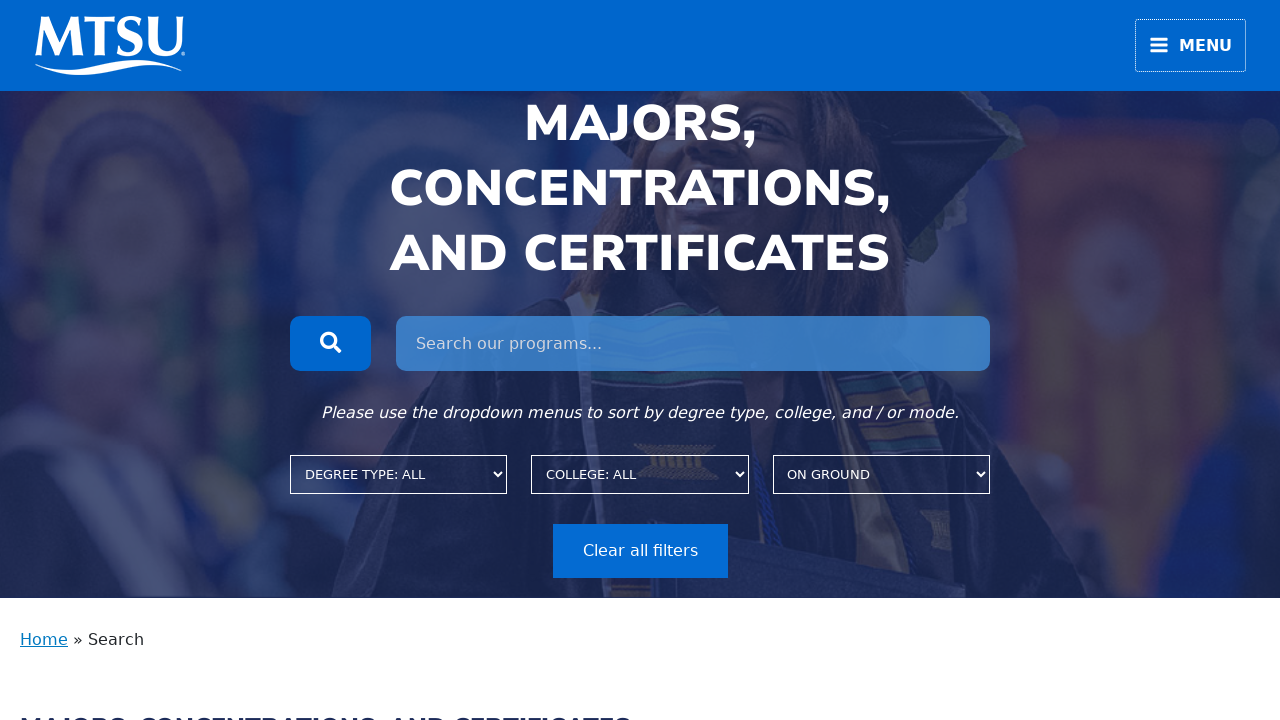

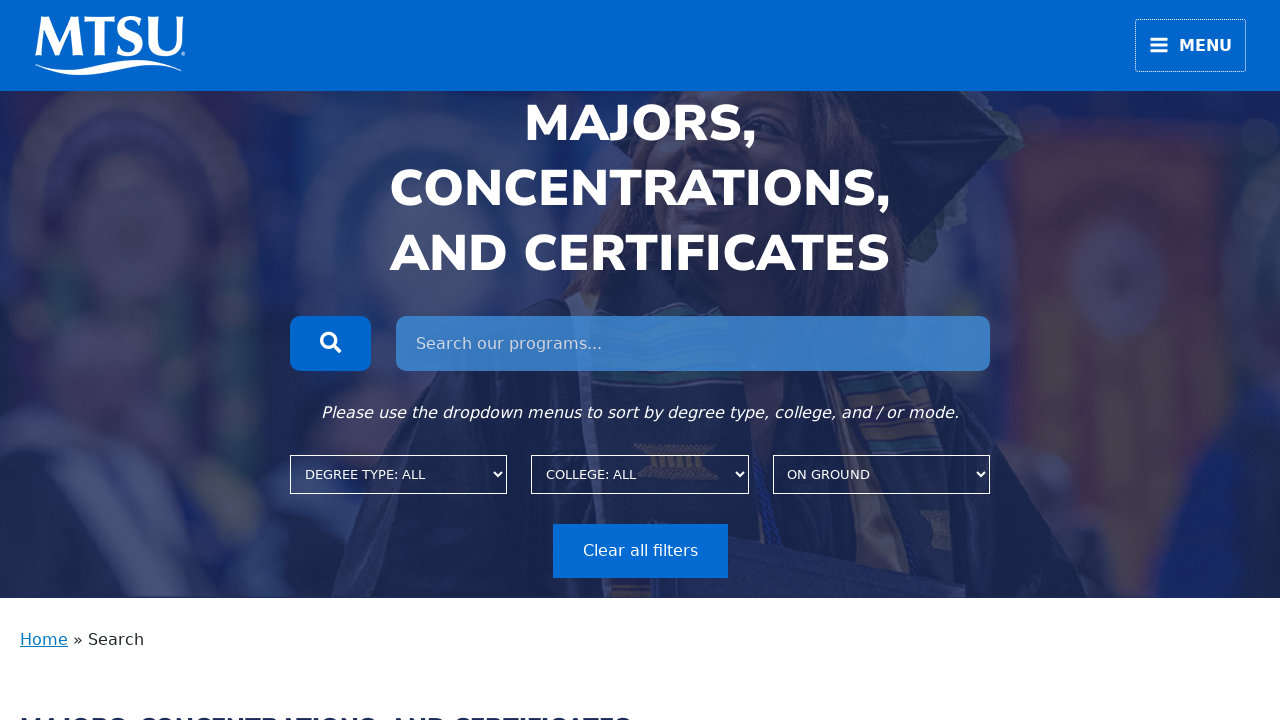